Tests checkbox functionality by clicking the first checkbox to select it, verifying it's selected, then clicking the second checkbox to deselect it, and verifying it's not selected.

Starting URL: https://the-internet.herokuapp.com/checkboxes

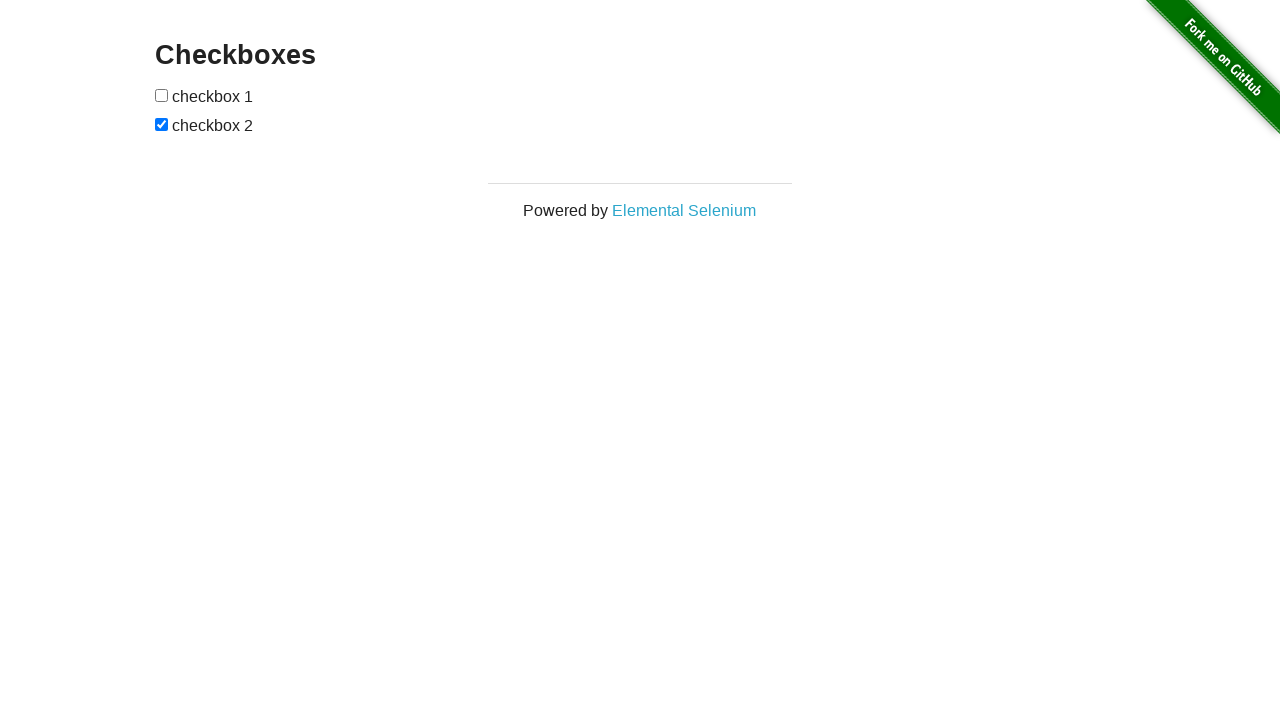

Clicked first checkbox to select it at (162, 95) on xpath=//input[@type='checkbox'][1]
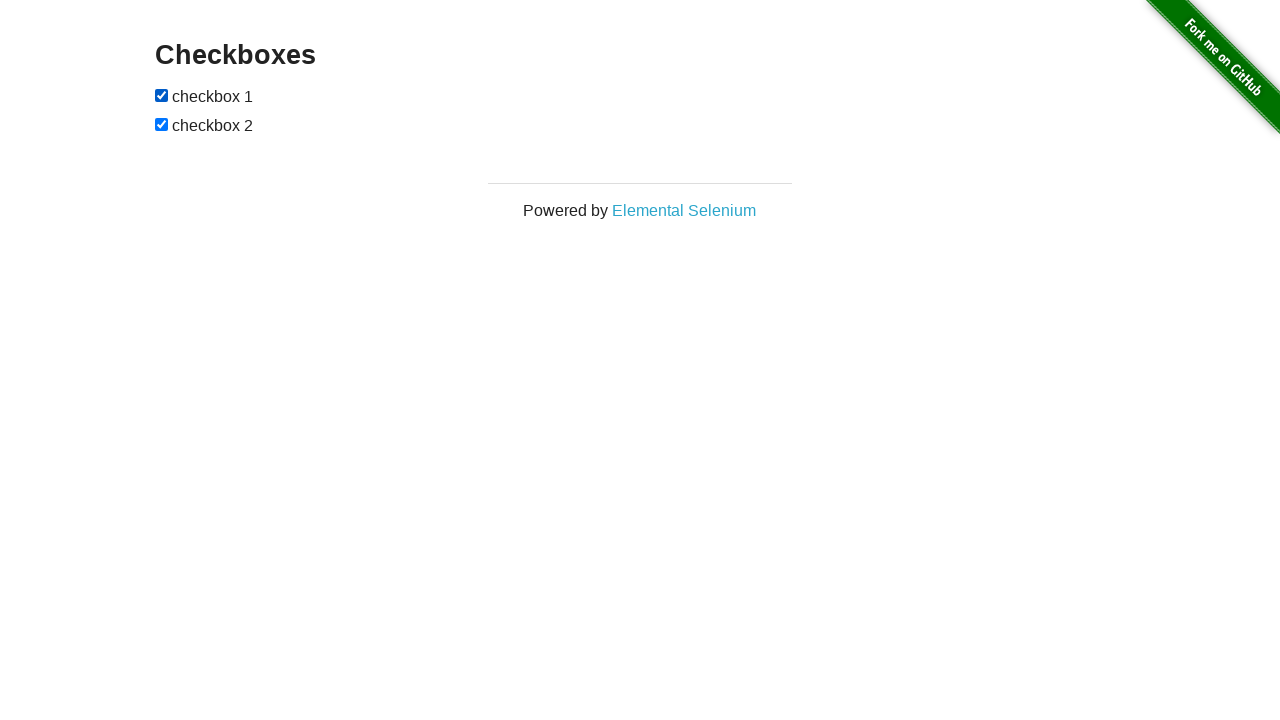

Waited for first checkbox to be visible
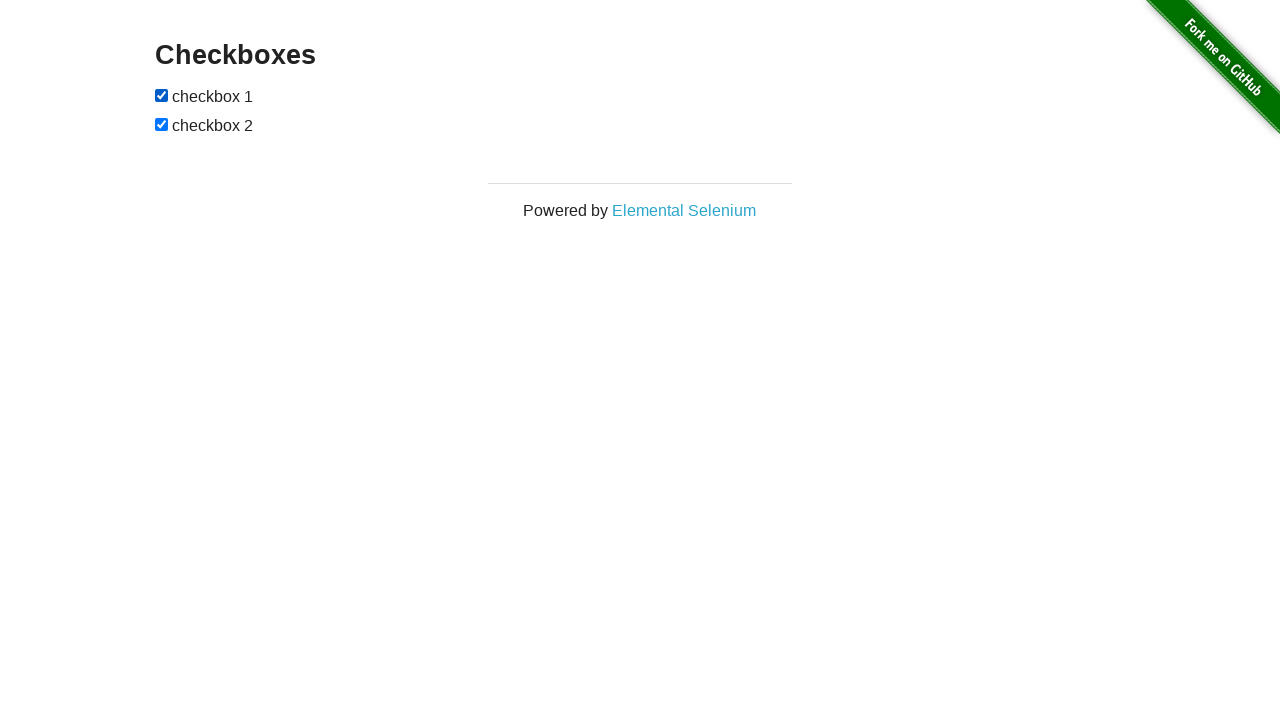

Verified first checkbox is selected
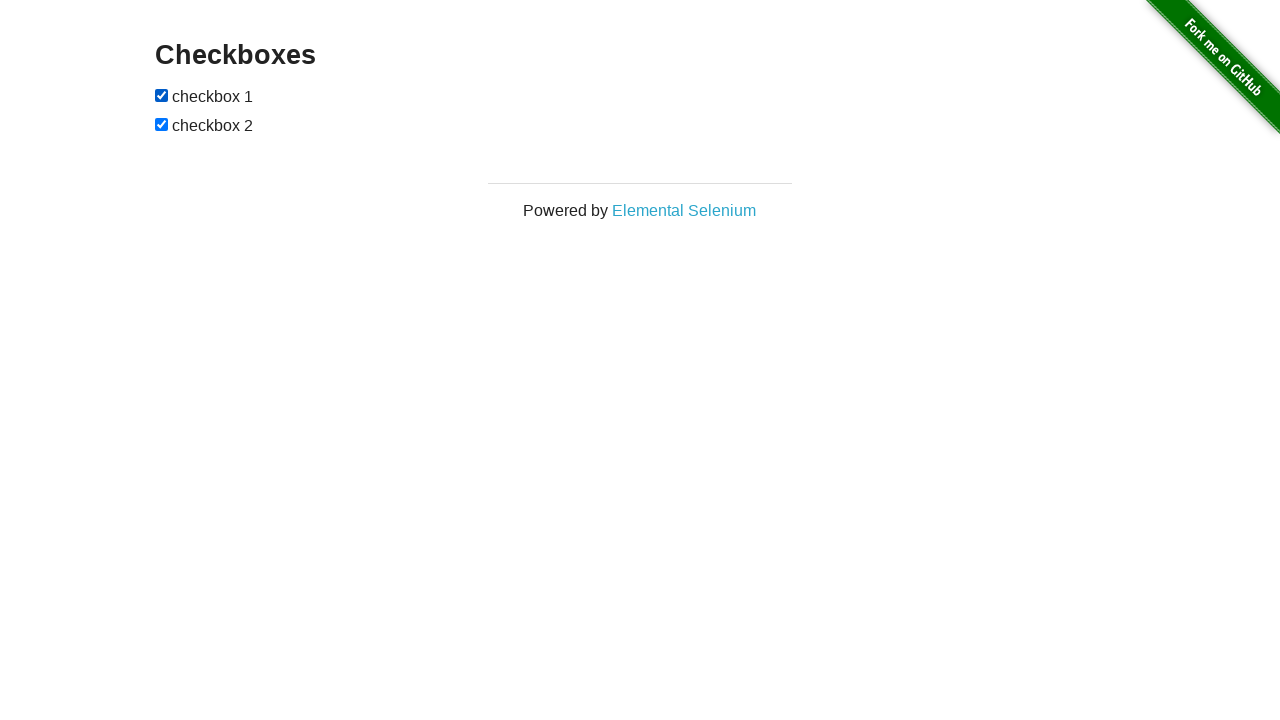

Clicked second checkbox to deselect it at (162, 124) on xpath=//input[@type='checkbox'][2]
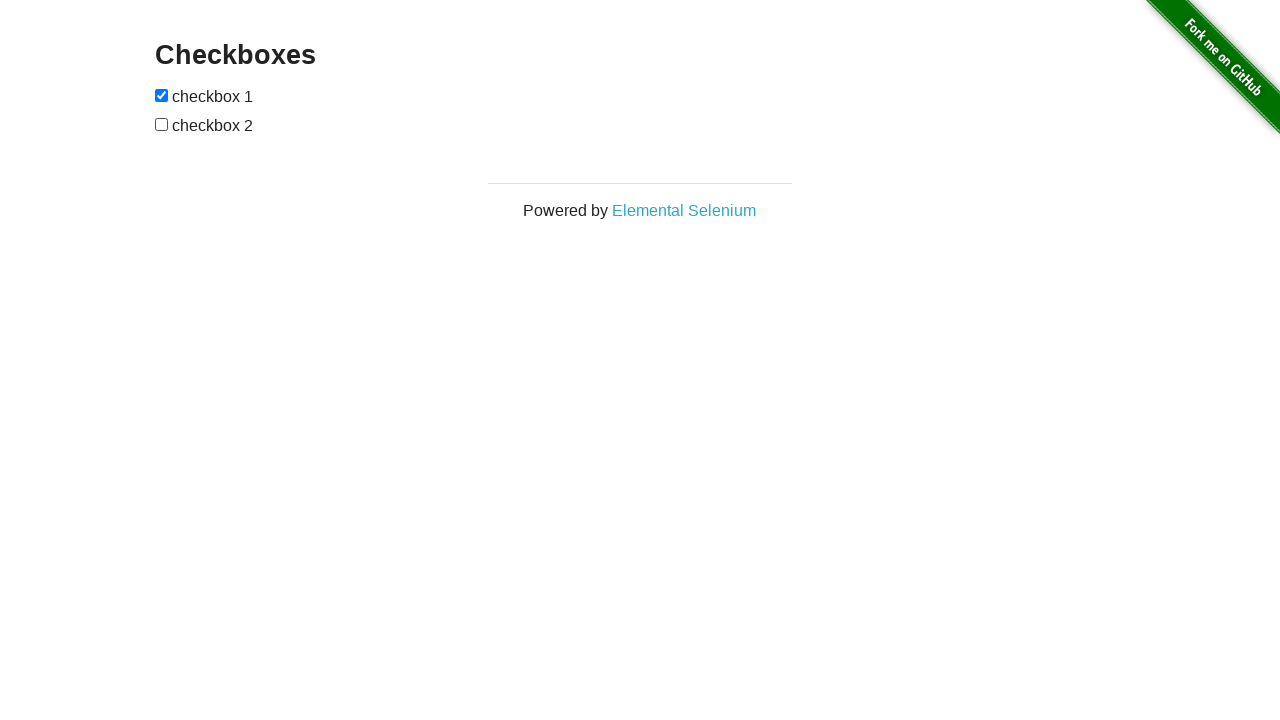

Verified second checkbox is not selected
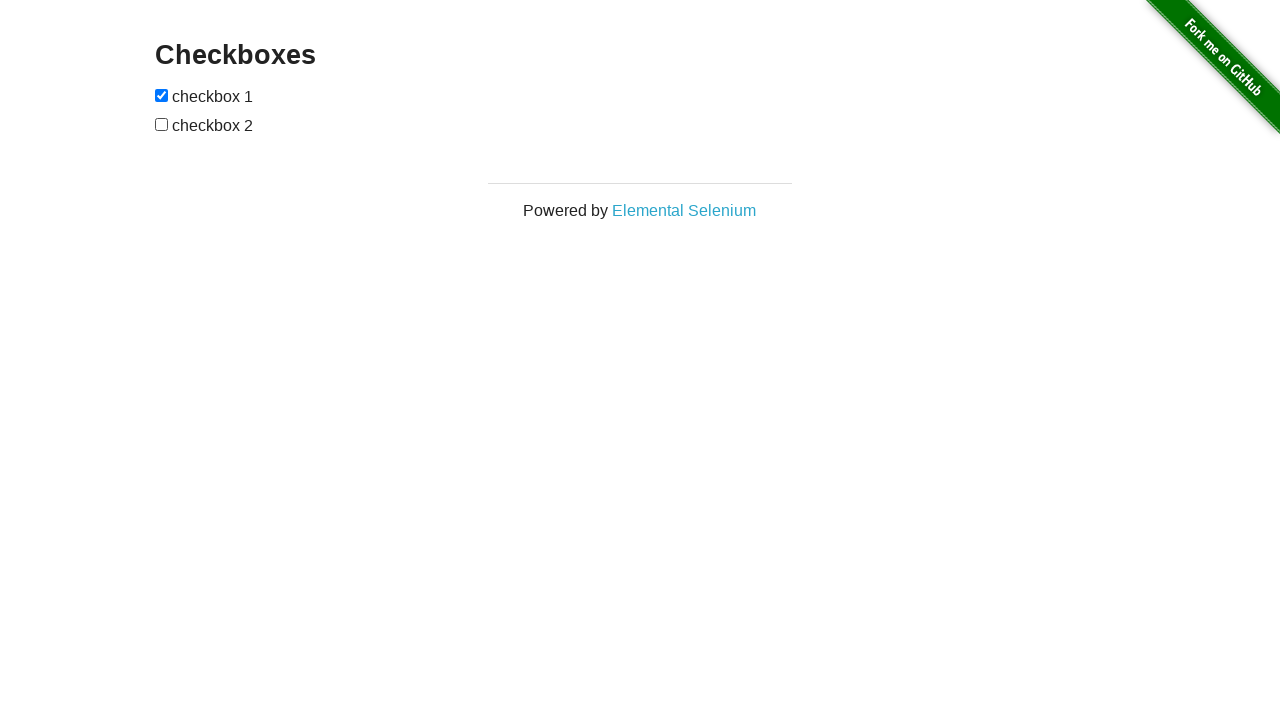

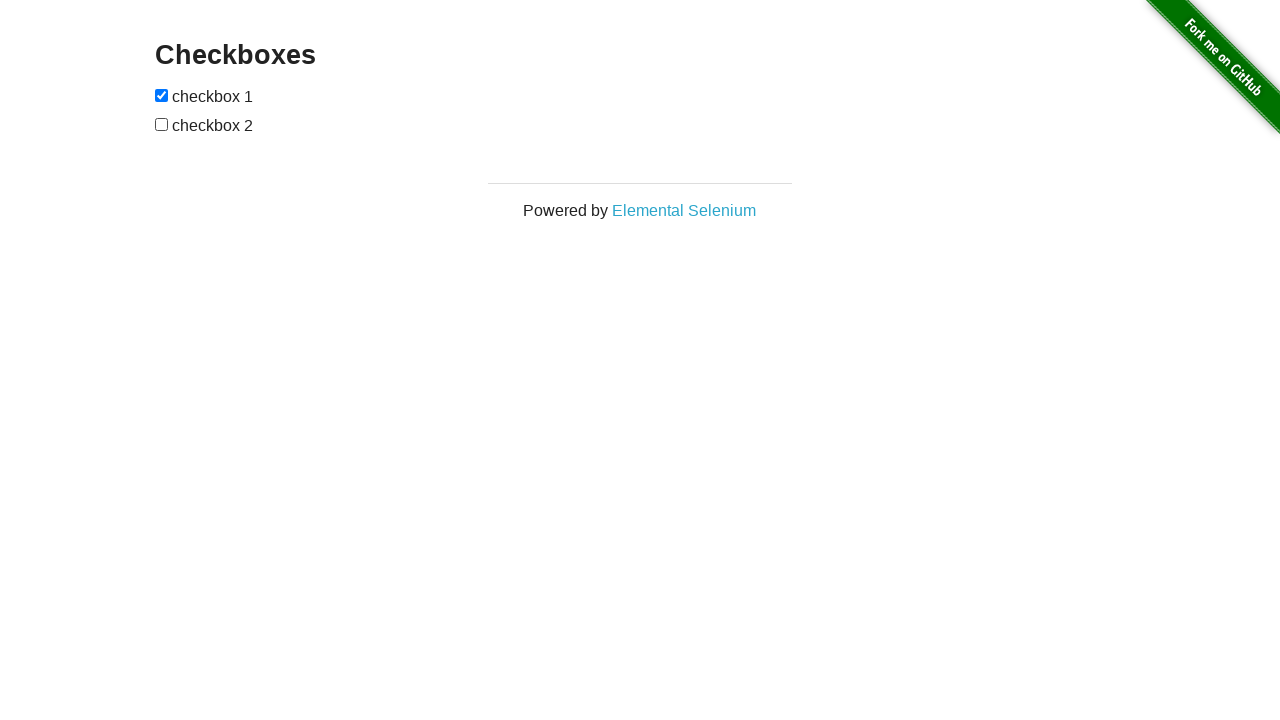